Searches for a game on Steam Charts and clicks on the first search result to navigate to the game's statistics page

Starting URL: https://steamcharts.com/search/?q=Counter-Strike

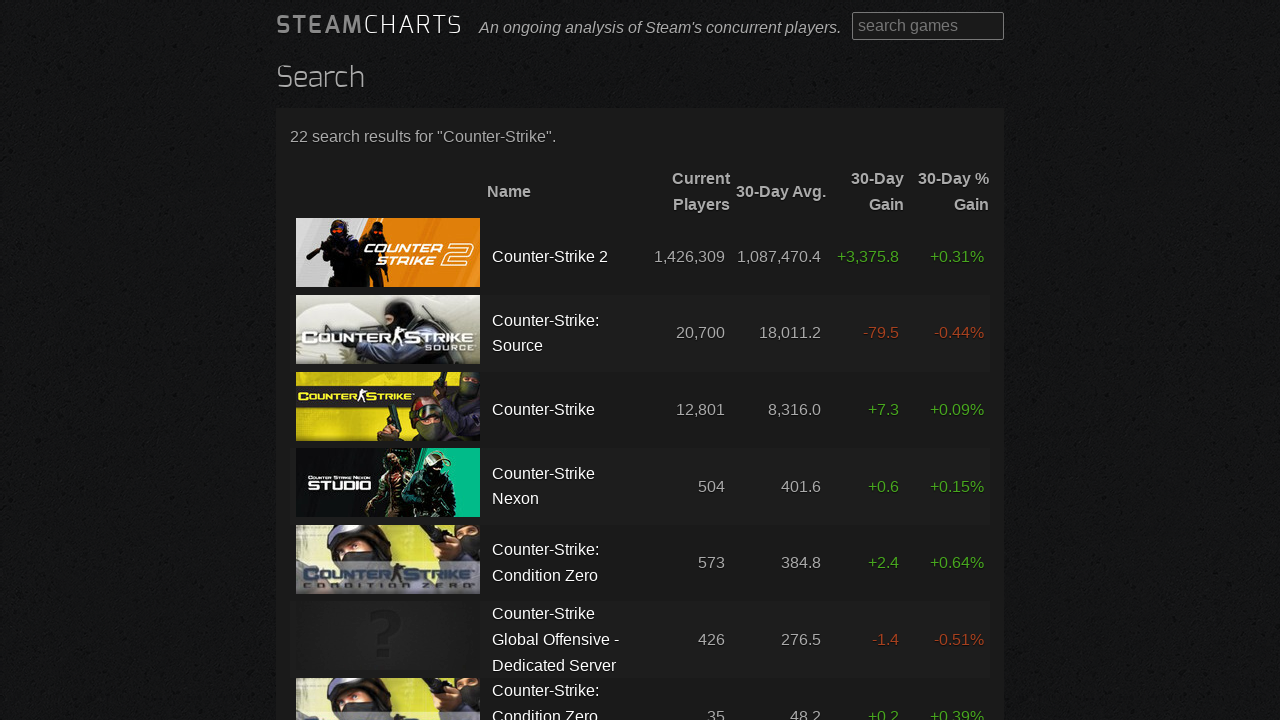

Clicked on the first search result in the Steam Charts search results table at (388, 253) on .common-table a
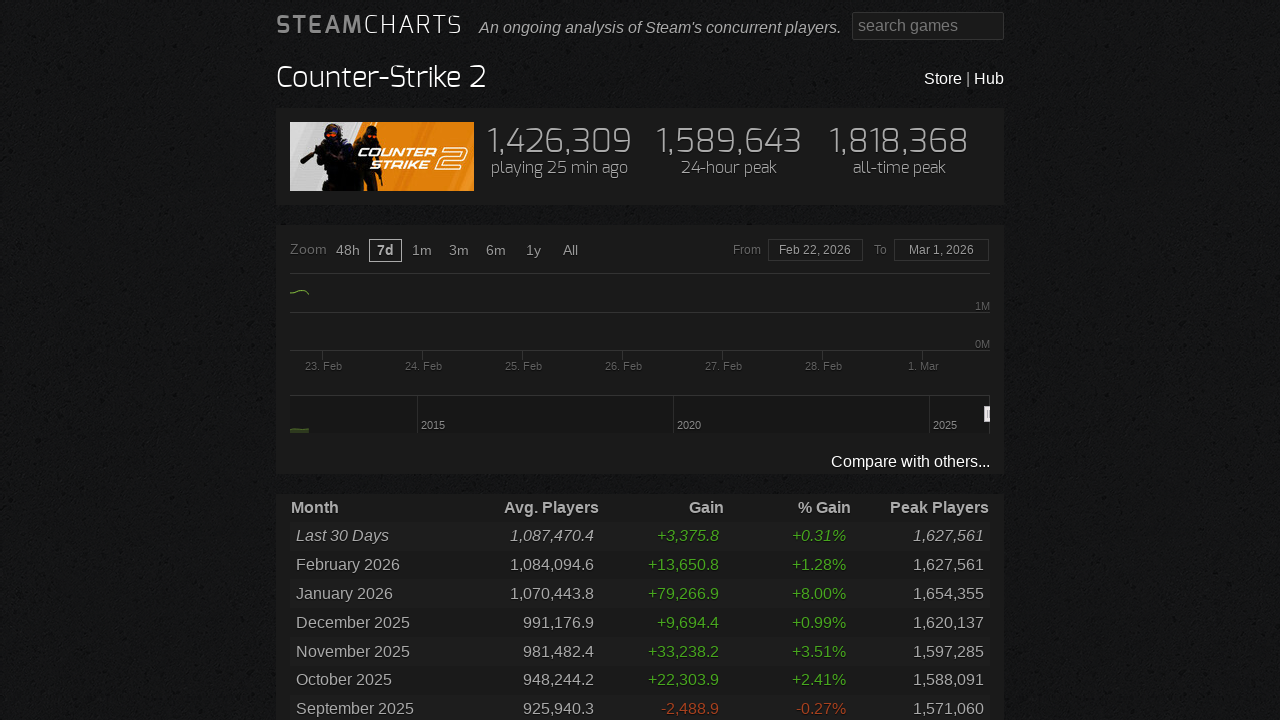

Game statistics page loaded successfully
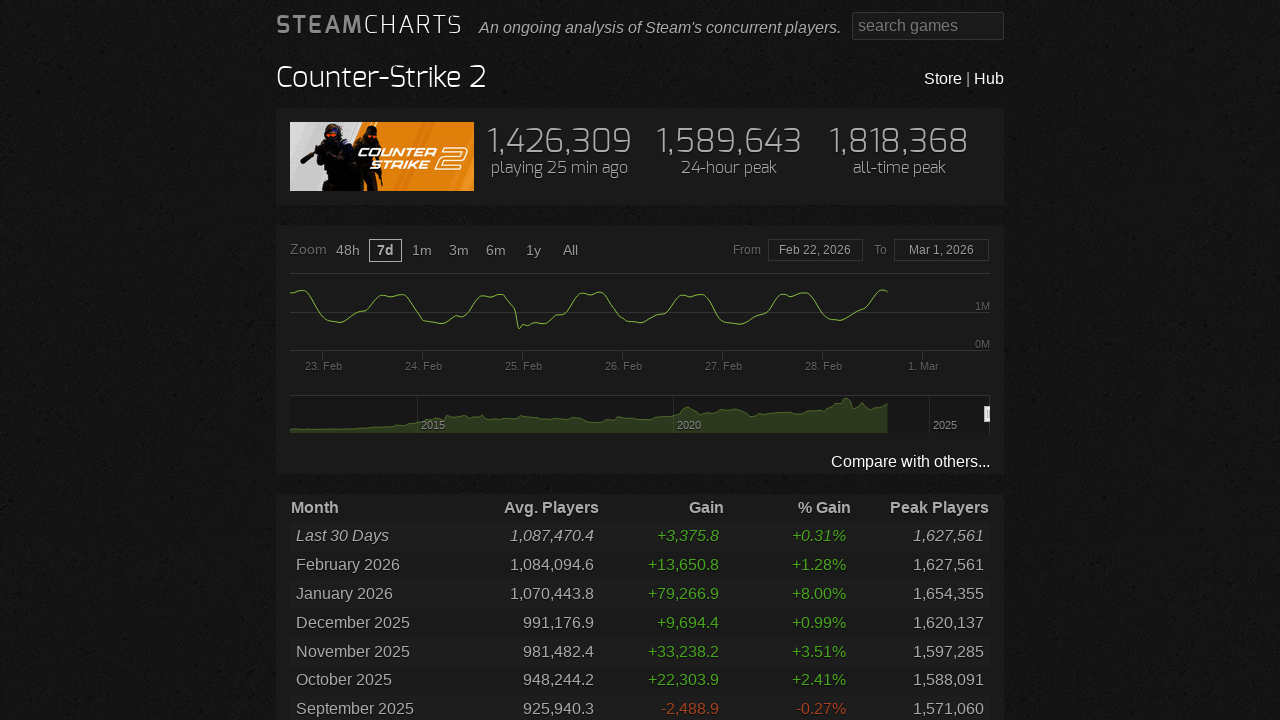

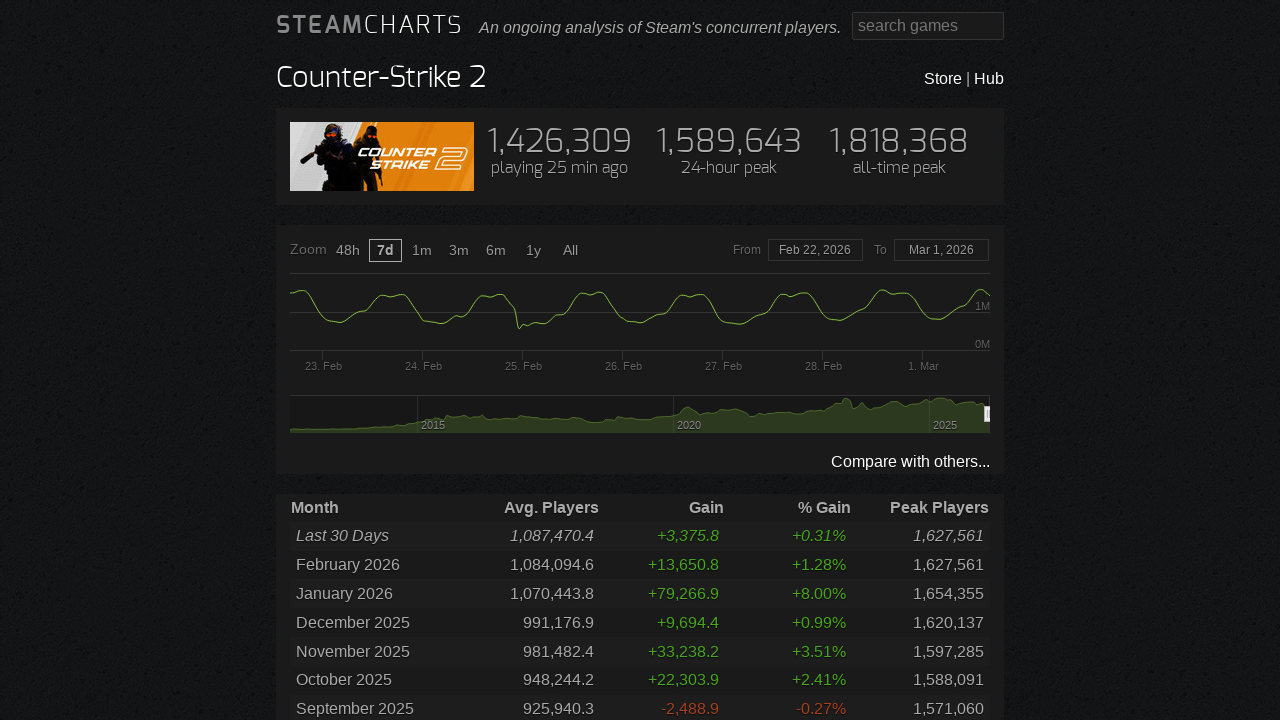